Tests sorting the Due column in ascending order on table2 using semantic class-based selectors for better maintainability.

Starting URL: http://the-internet.herokuapp.com/tables

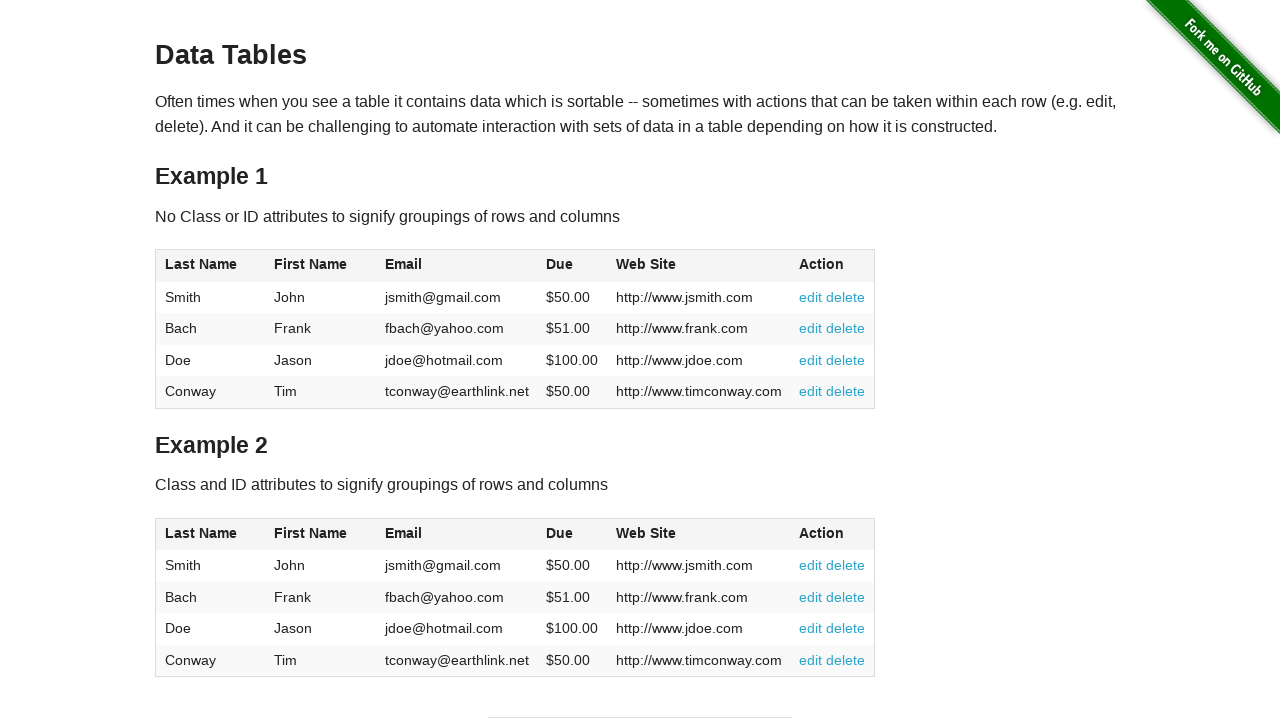

Clicked the Due column header in table2 to sort at (560, 533) on #table2 thead .dues
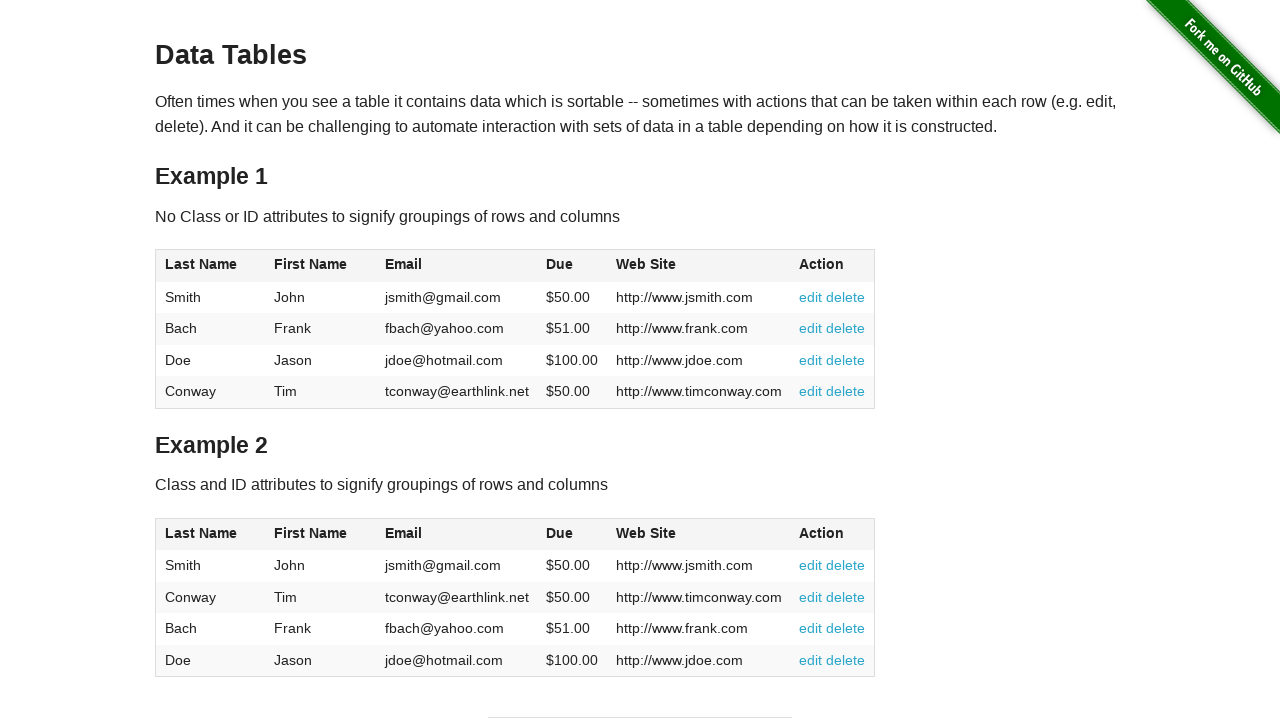

Waited for Due column data to load in table2 tbody
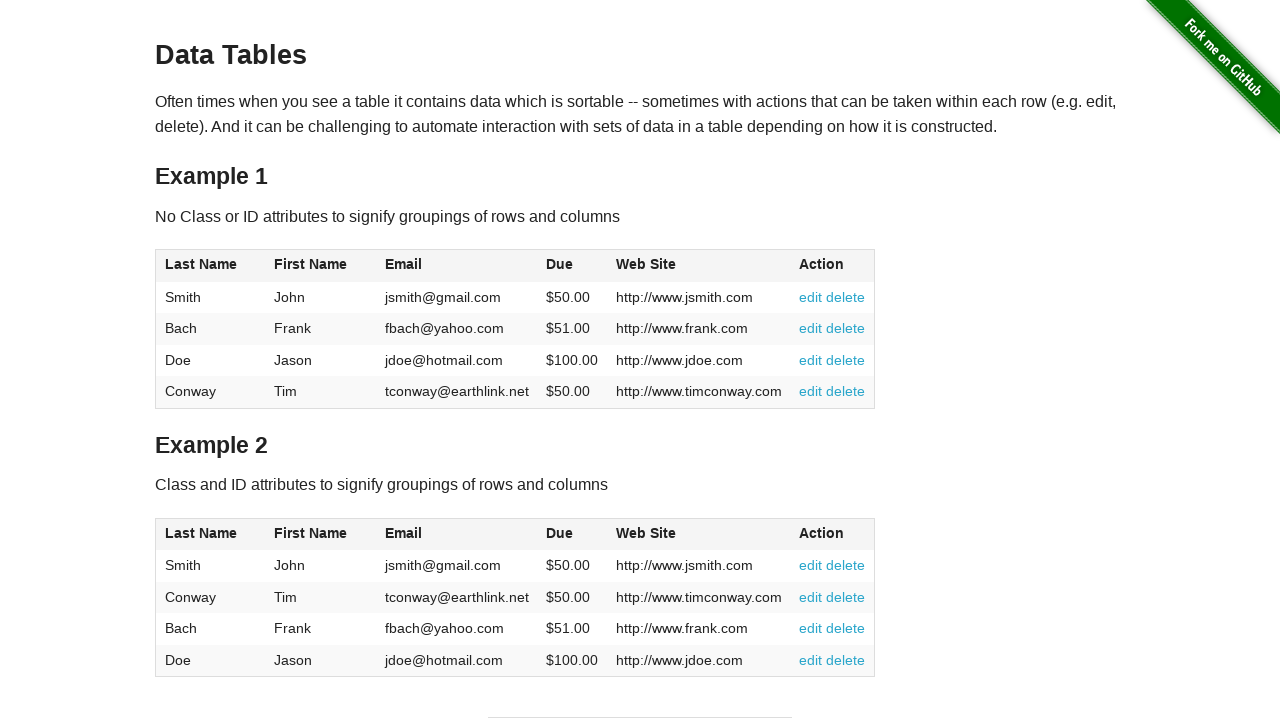

Retrieved all due amount elements from table2
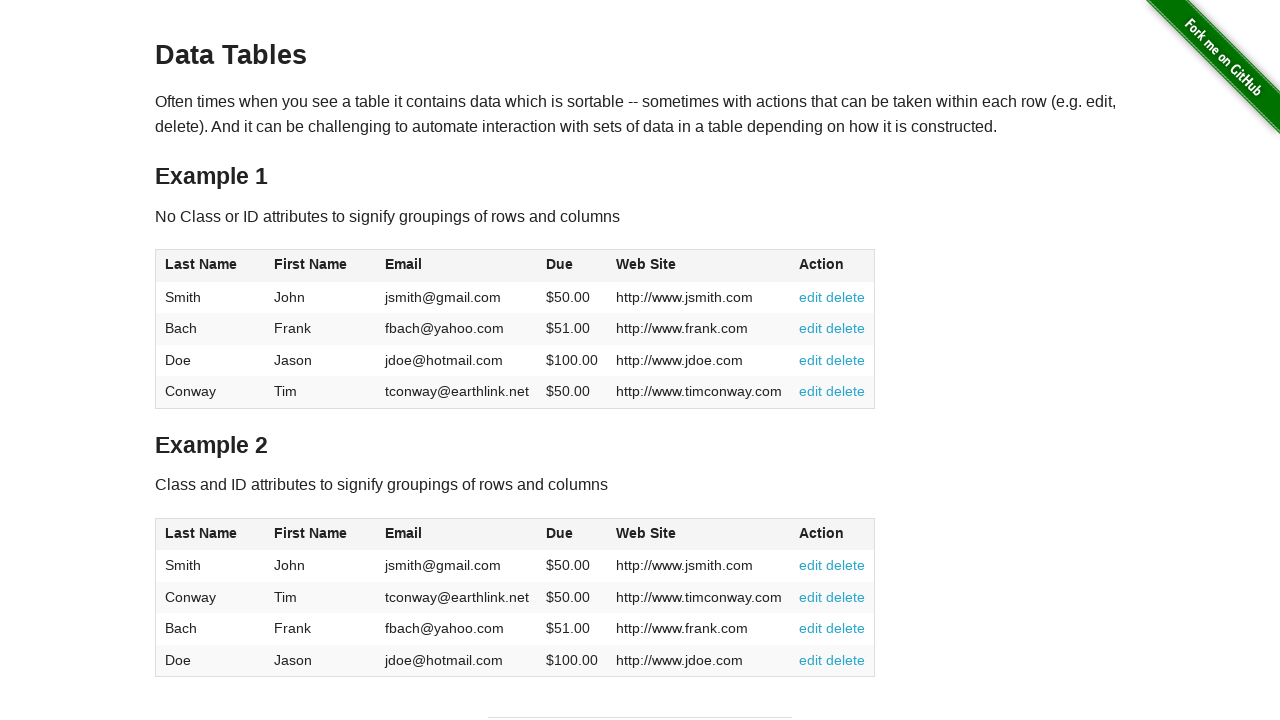

Parsed due amounts and converted to float values
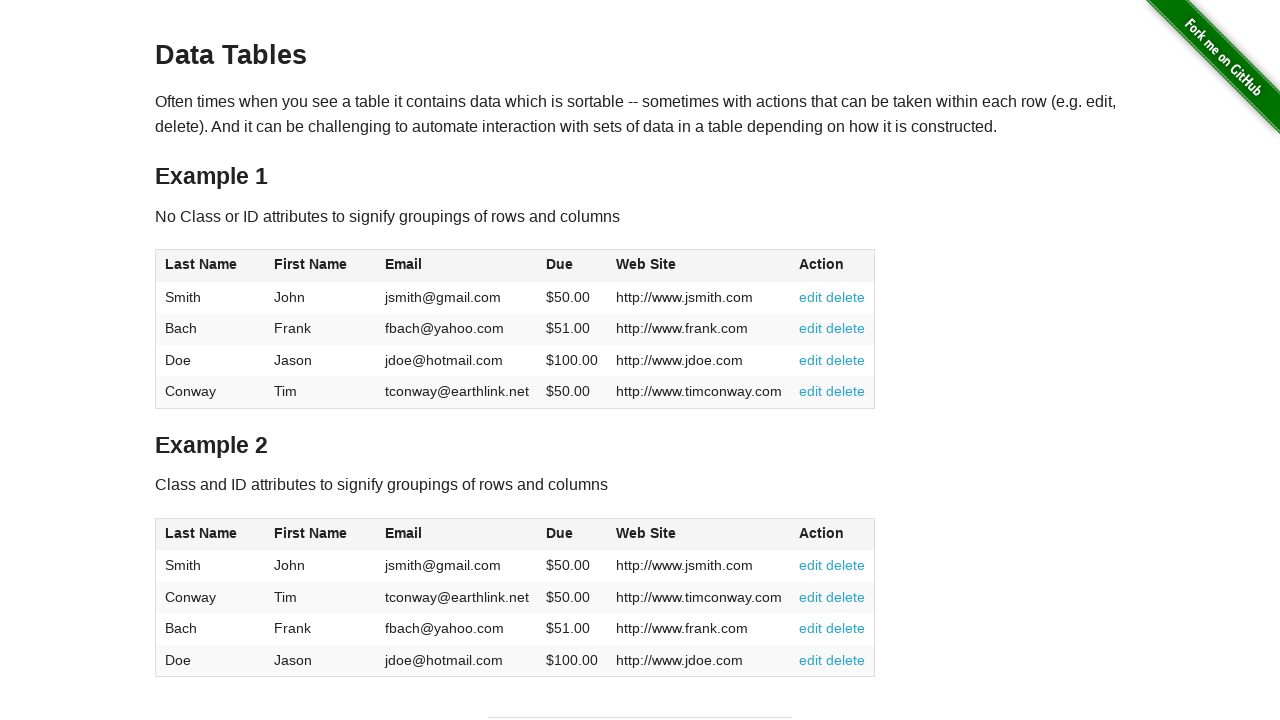

Verified that due amounts are sorted in ascending order
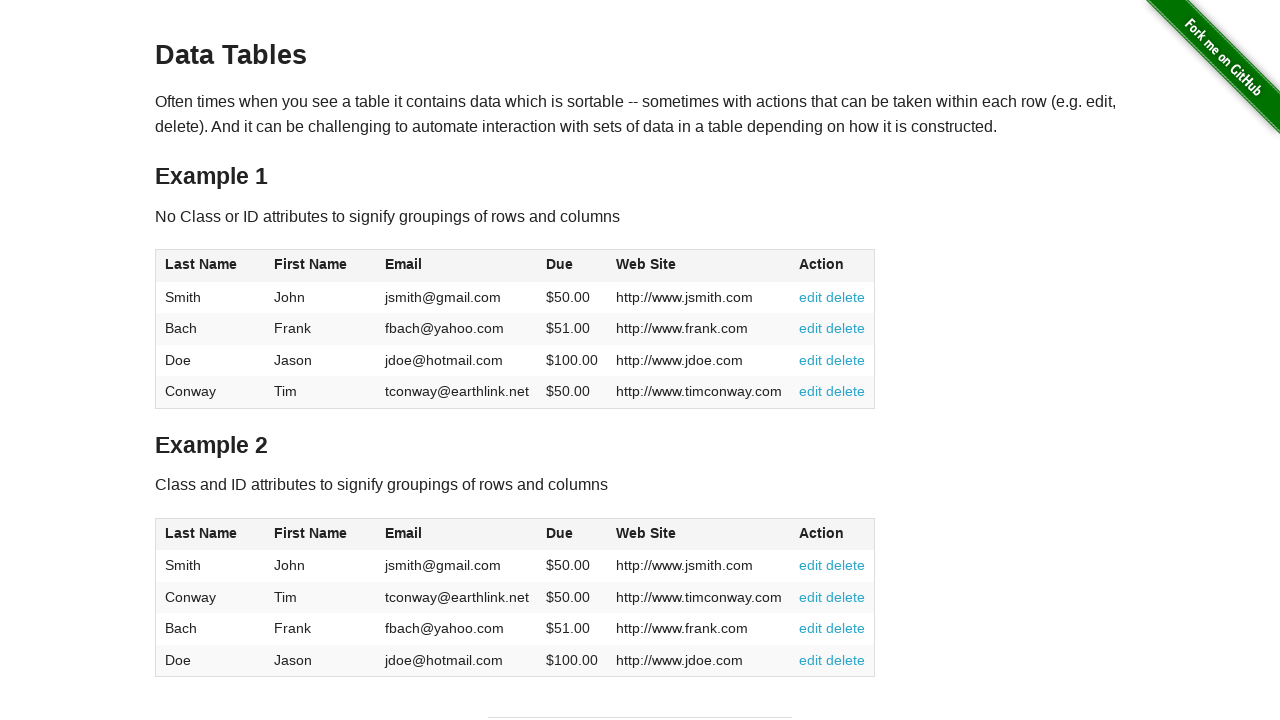

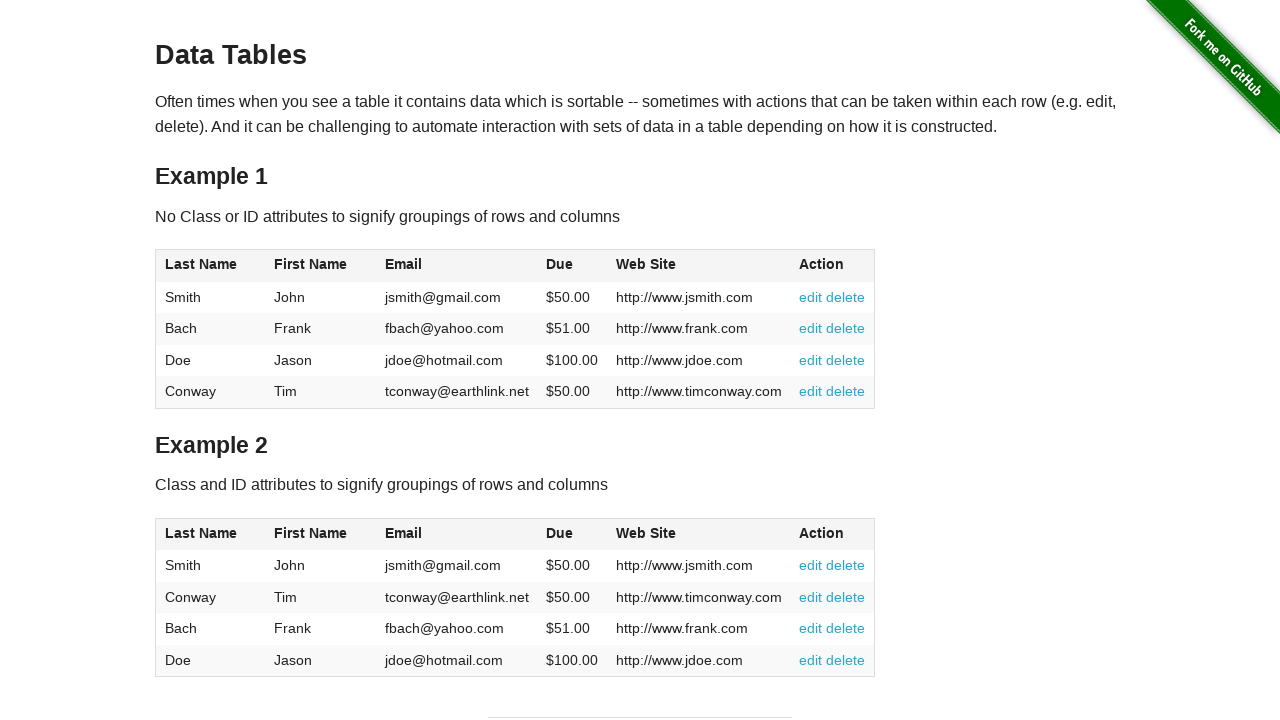